Tests opening a new browser window by clicking a link, switching to the new window, verifying an element exists, closing the new window, and switching back to the original window.

Starting URL: http://www.testdiary.com/training/selenium/selenium-test-page/

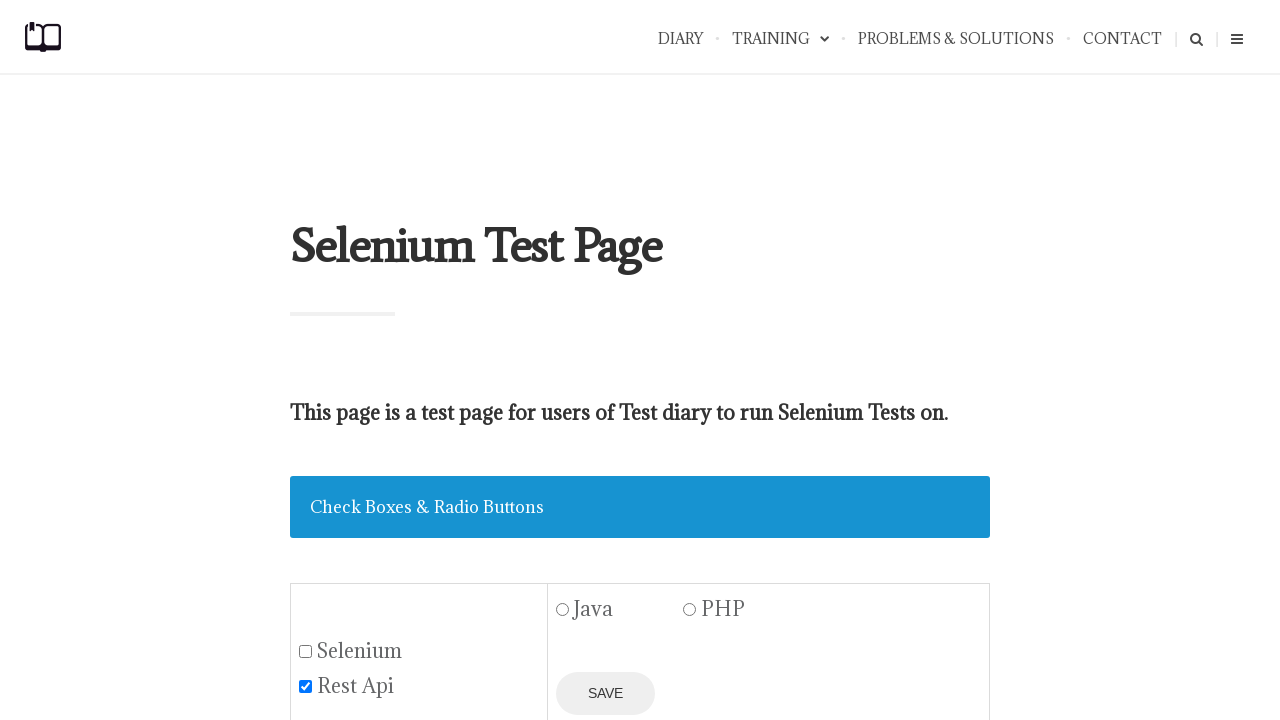

Waited for 'Open page in a new window' link to be visible
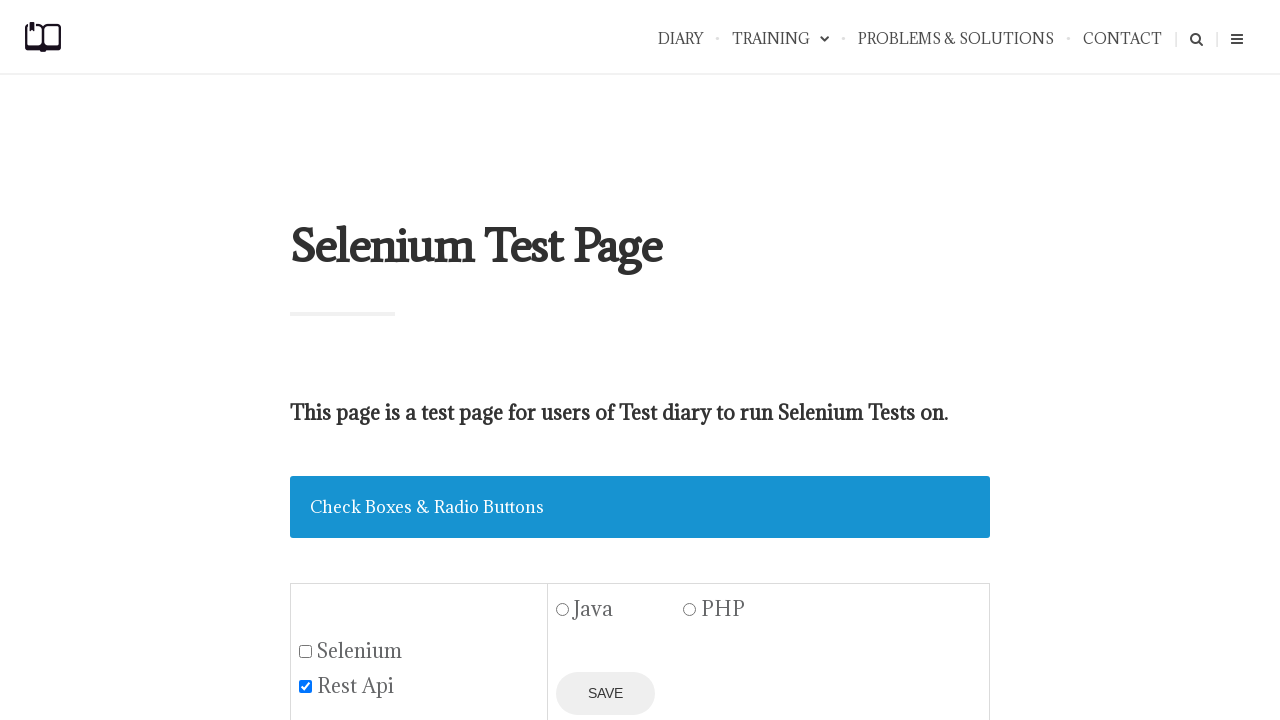

Clicked 'Open page in a new window' link to open new browser window at (420, 360) on text=Open page in a new window
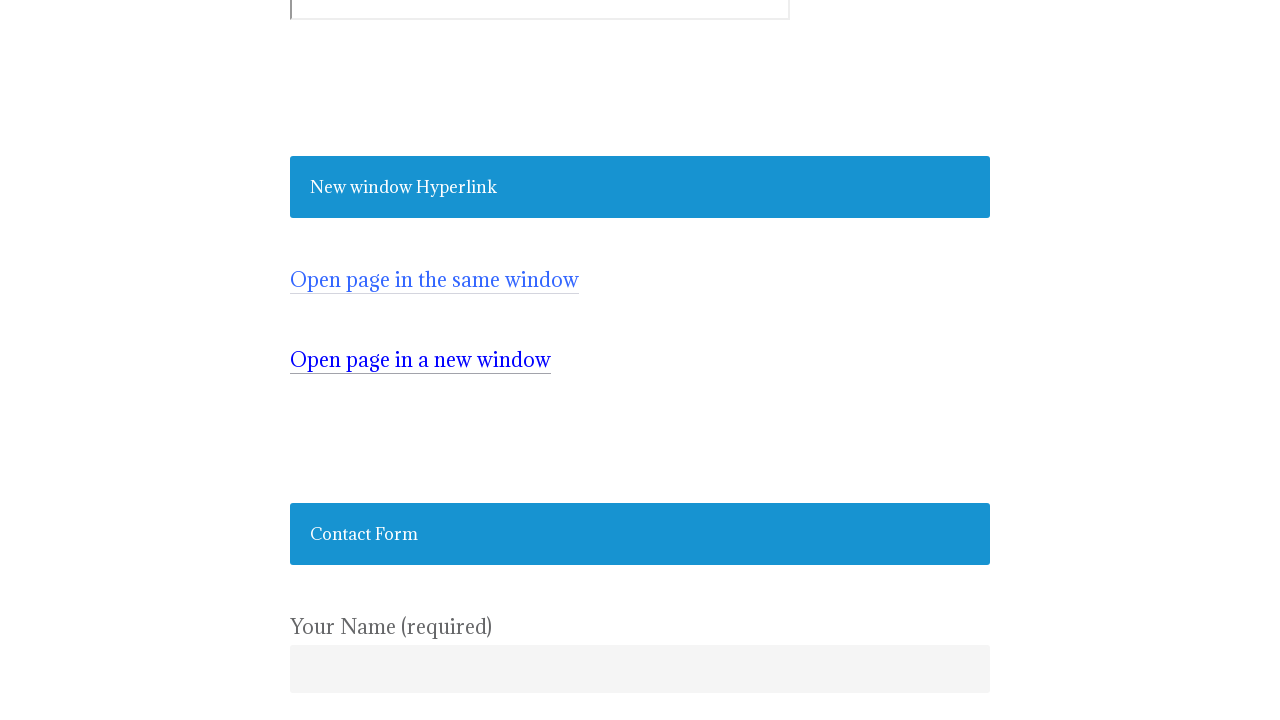

Captured reference to newly opened page
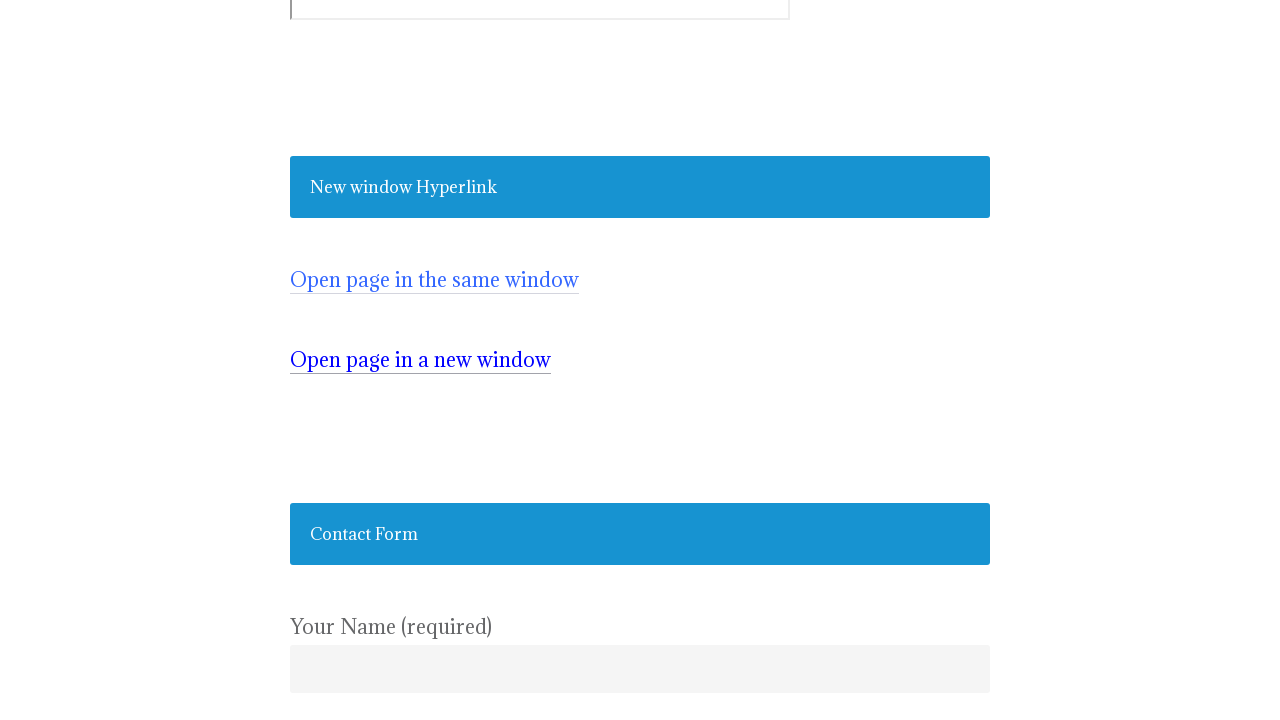

Verified element #testpagelink exists in new window
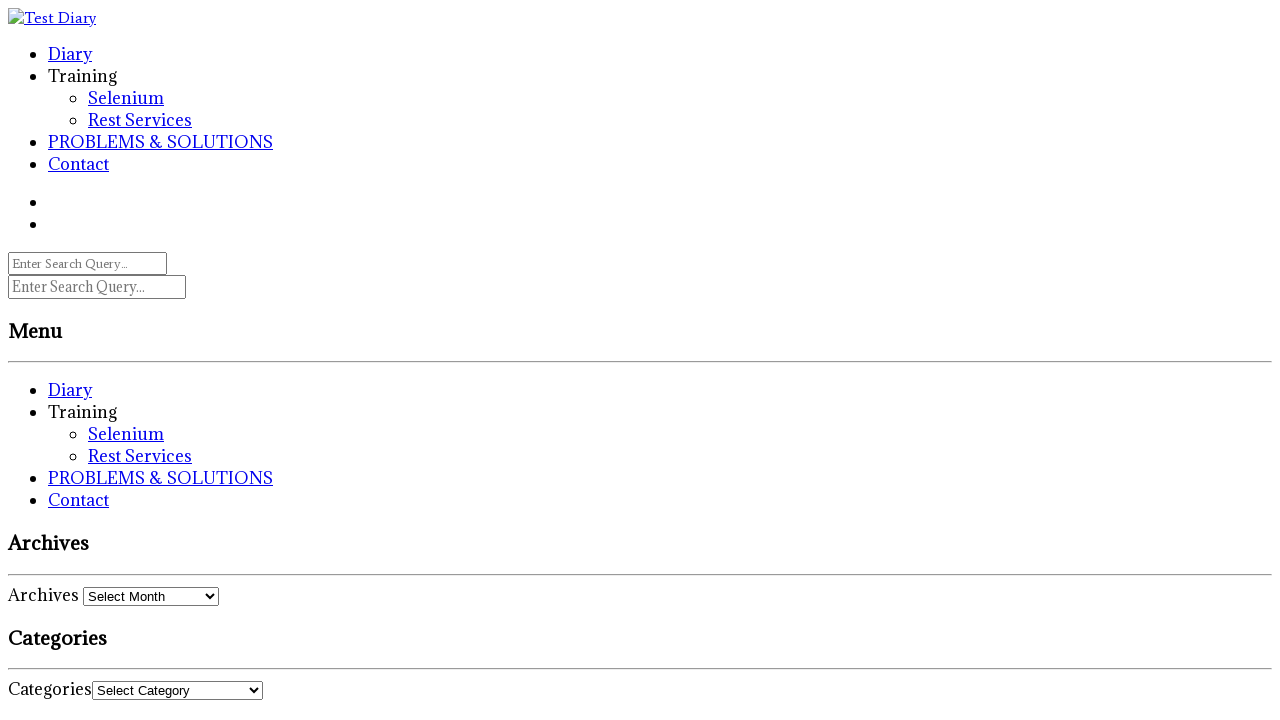

Closed the new browser window
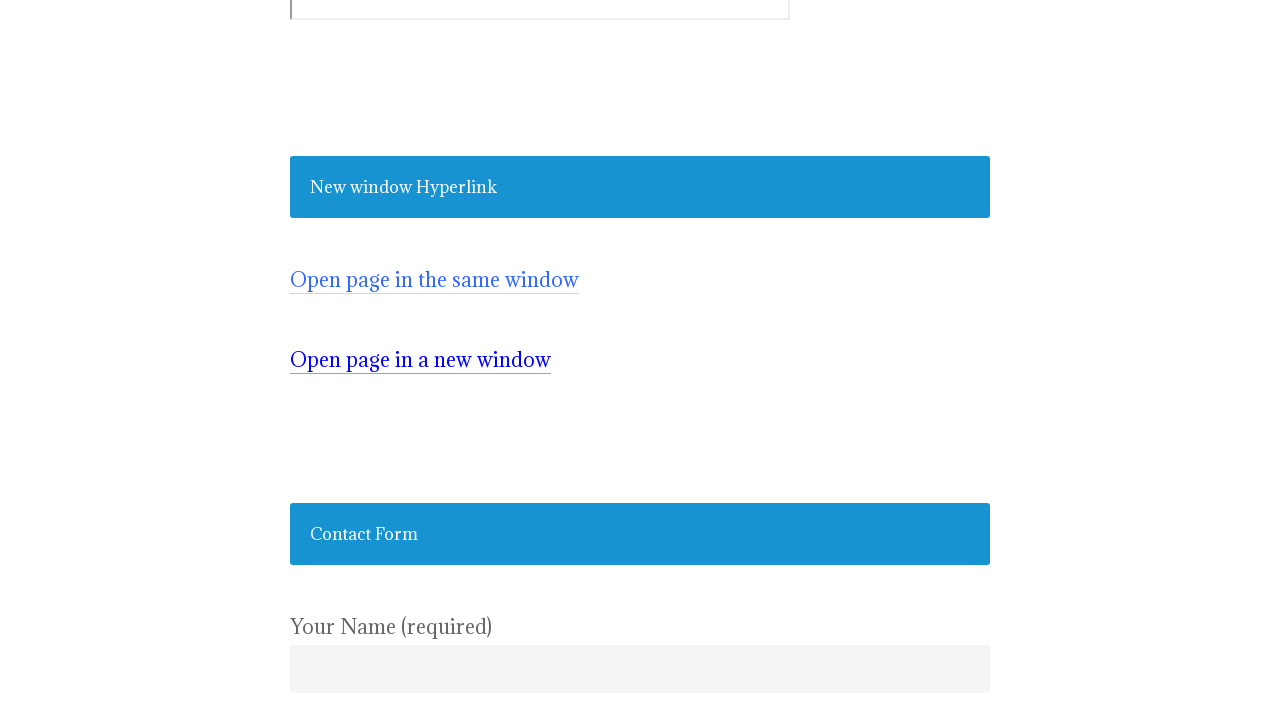

Verified original window is still active with 'Open page in a new window' link visible
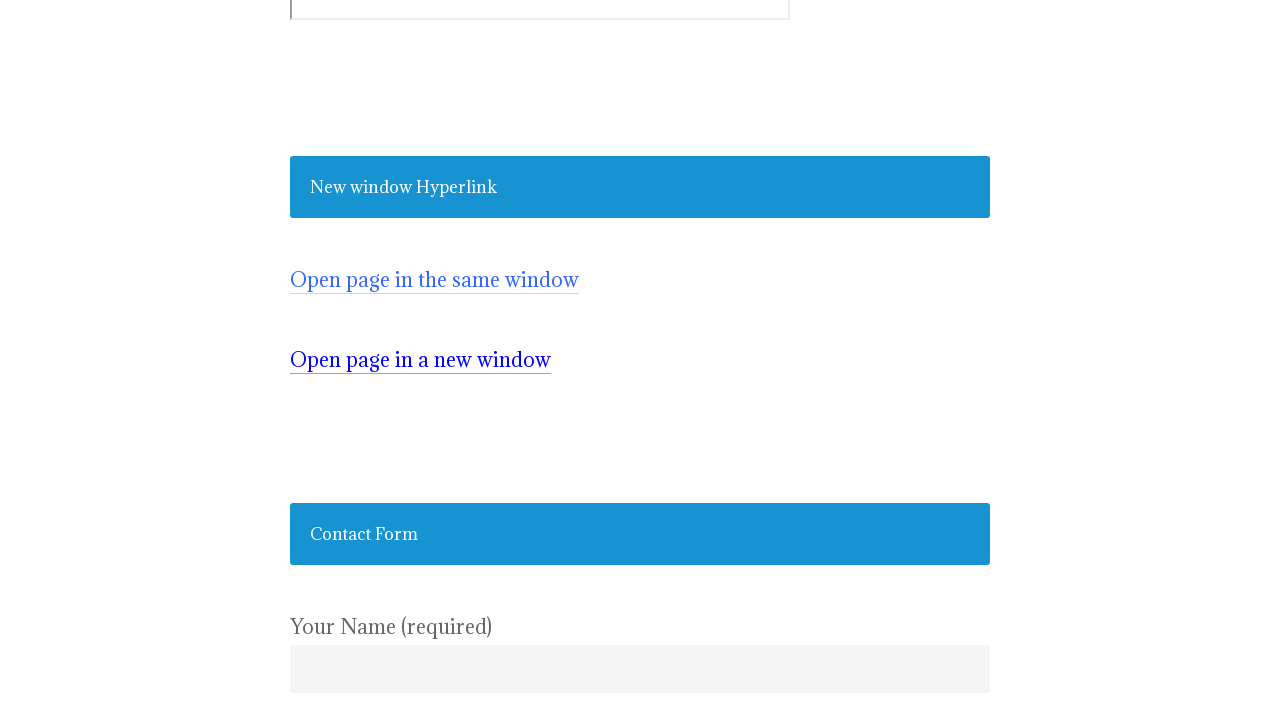

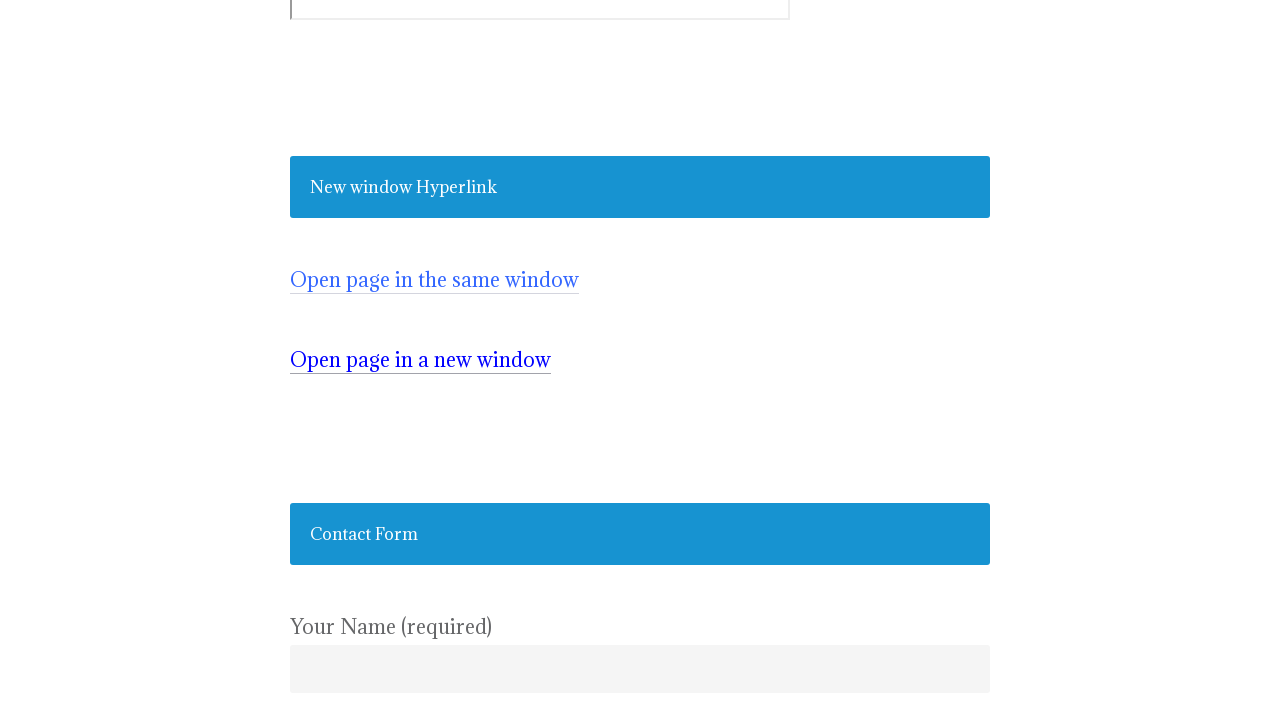